Tests dropdown selection functionality by selecting options by text, value, and index, then interacts with radio buttons by selecting the "user" option.

Starting URL: https://rahulshettyacademy.com/loginpagePractise/

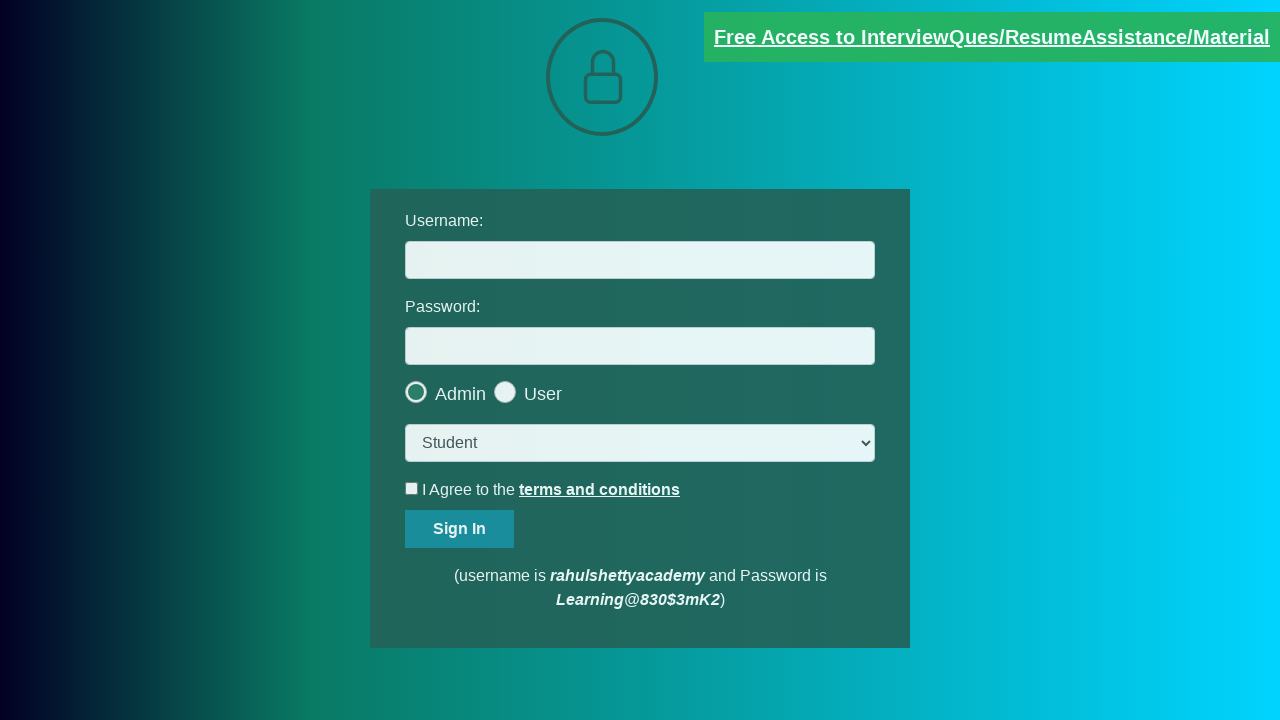

Selected 'Teacher' option from dropdown by label on select.form-control
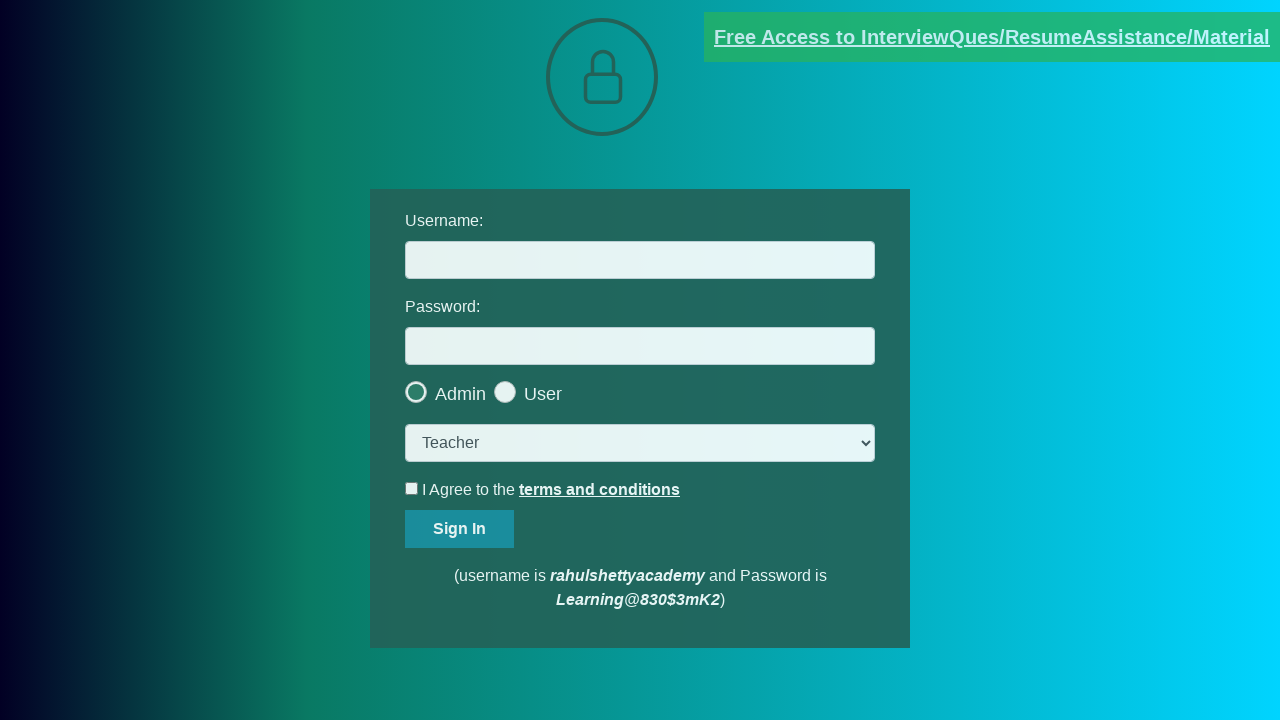

Selected dropdown option with value 'consult' on select.form-control
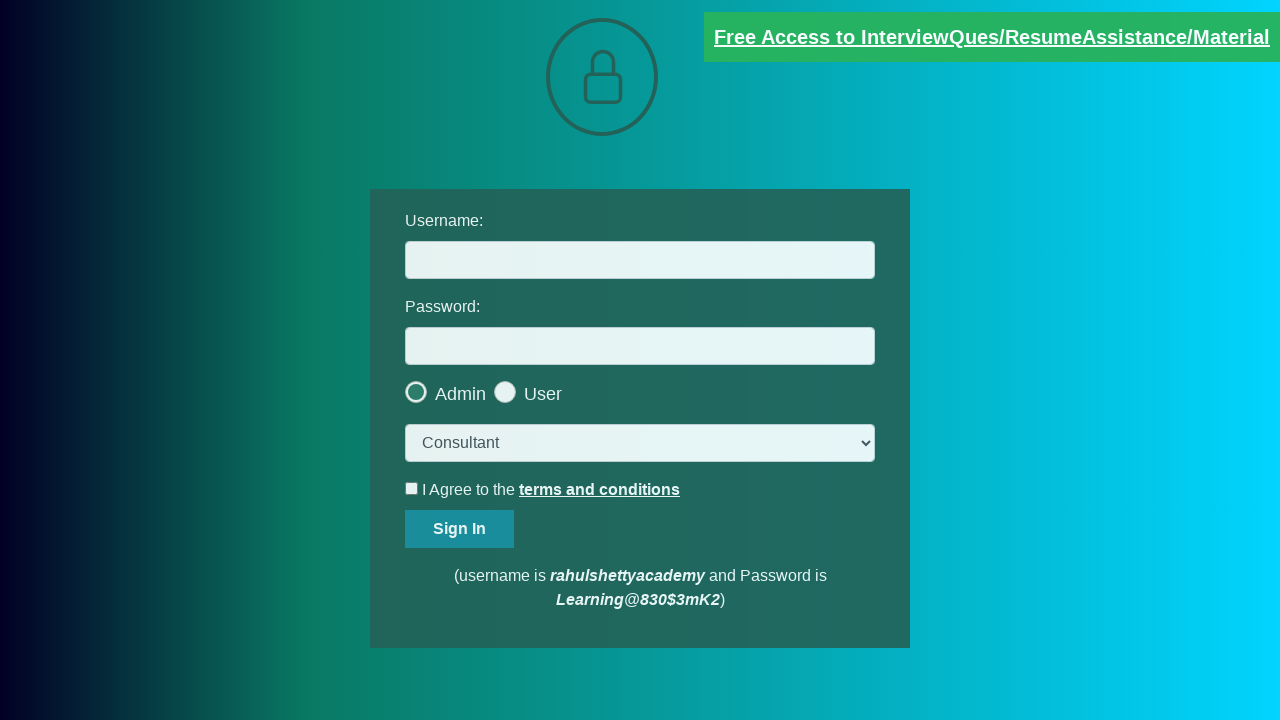

Selected dropdown option at index 0 on select.form-control
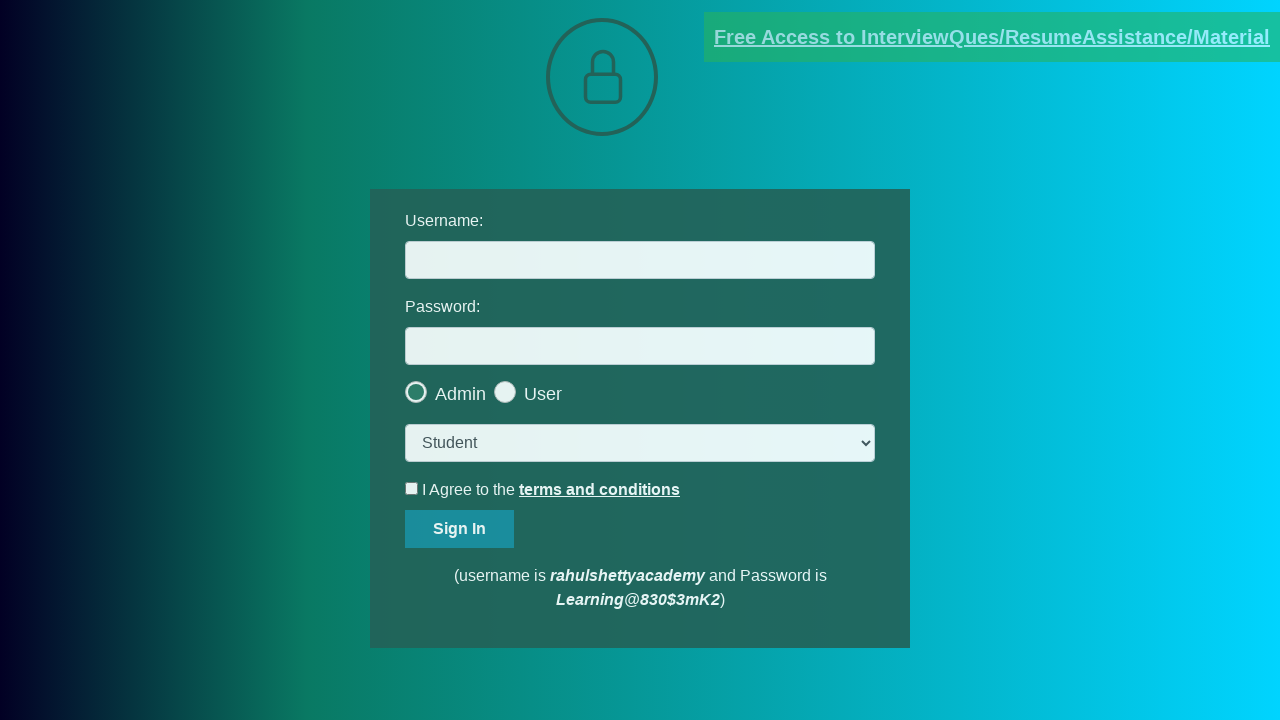

Located all radio buttons on the page
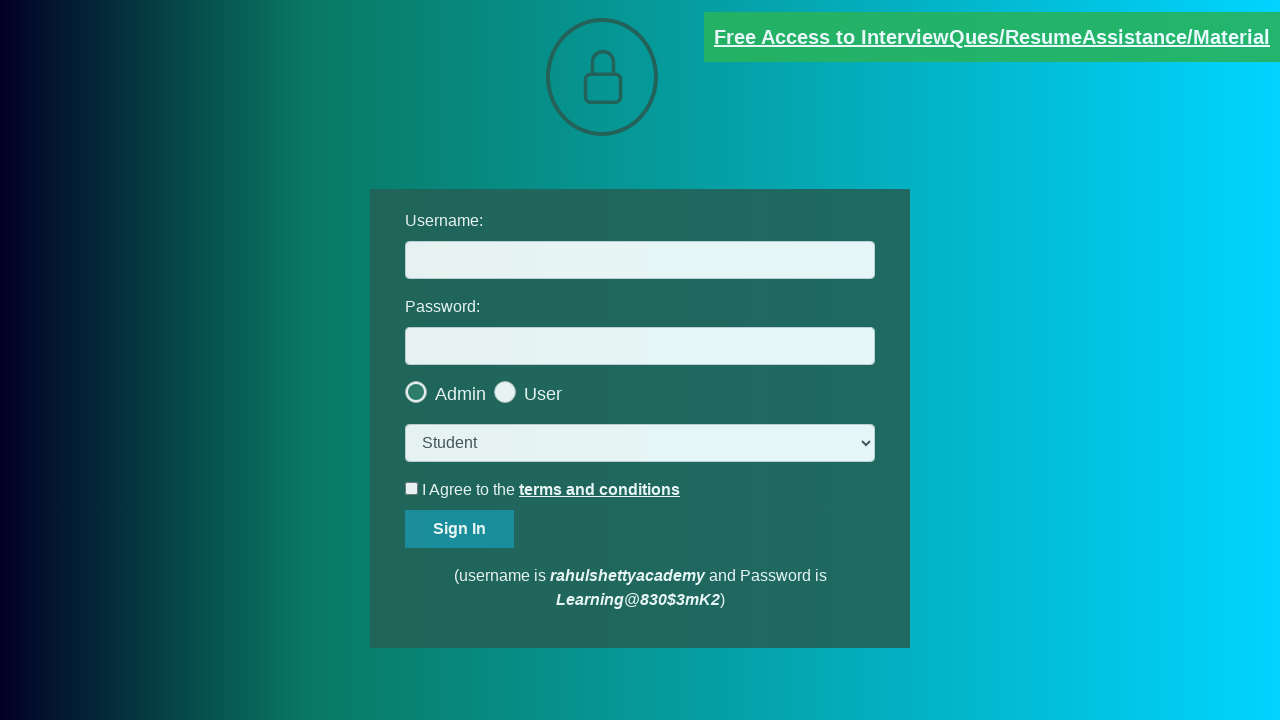

Found 2 radio buttons
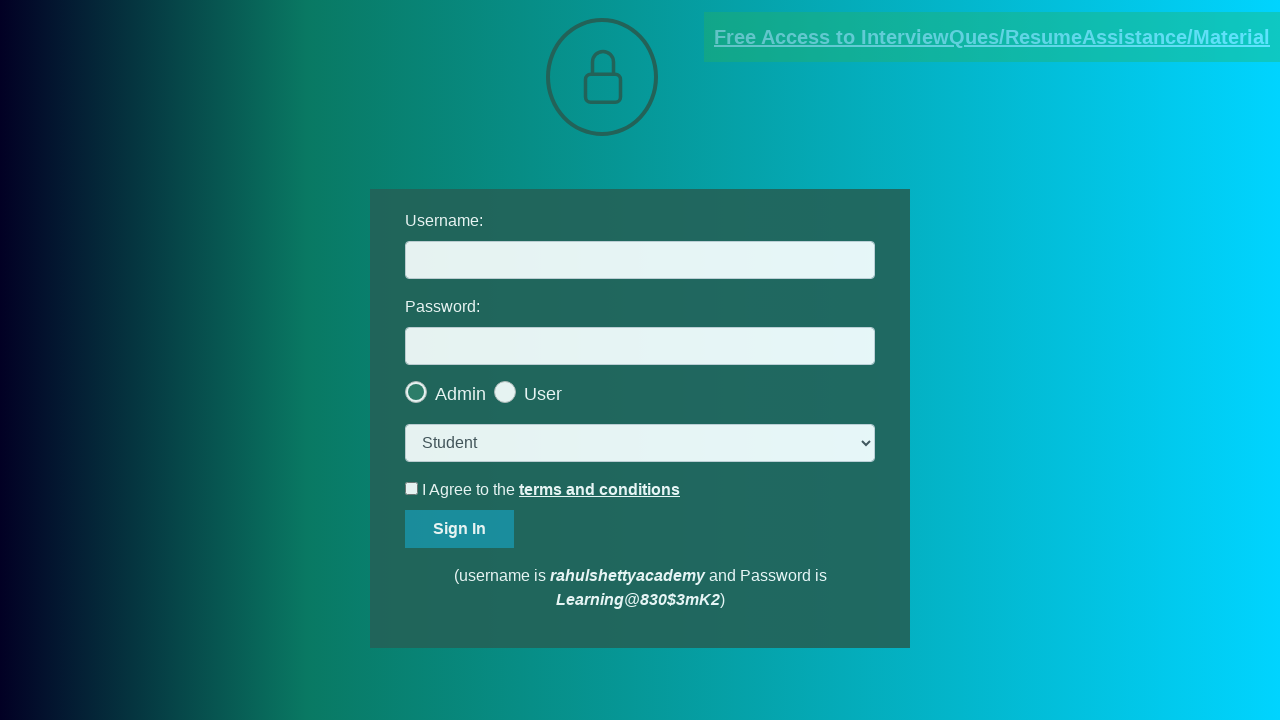

Inspecting radio button at index 0
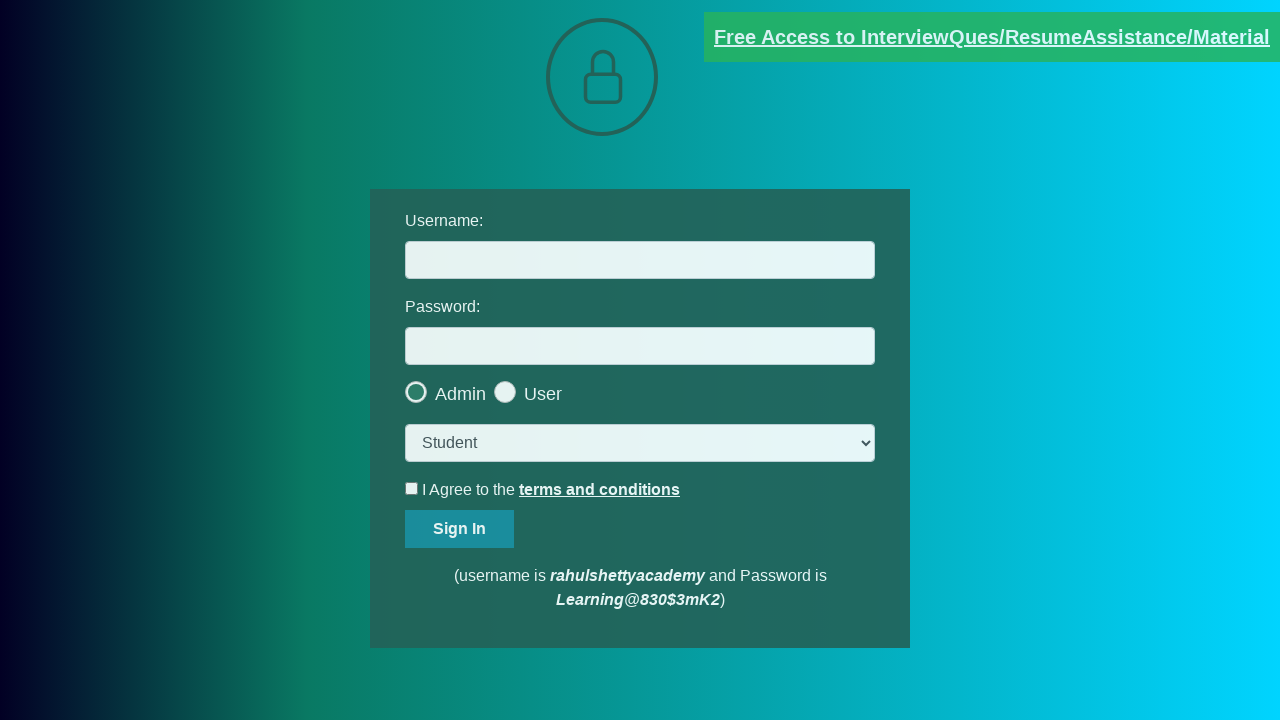

Inspecting radio button at index 1
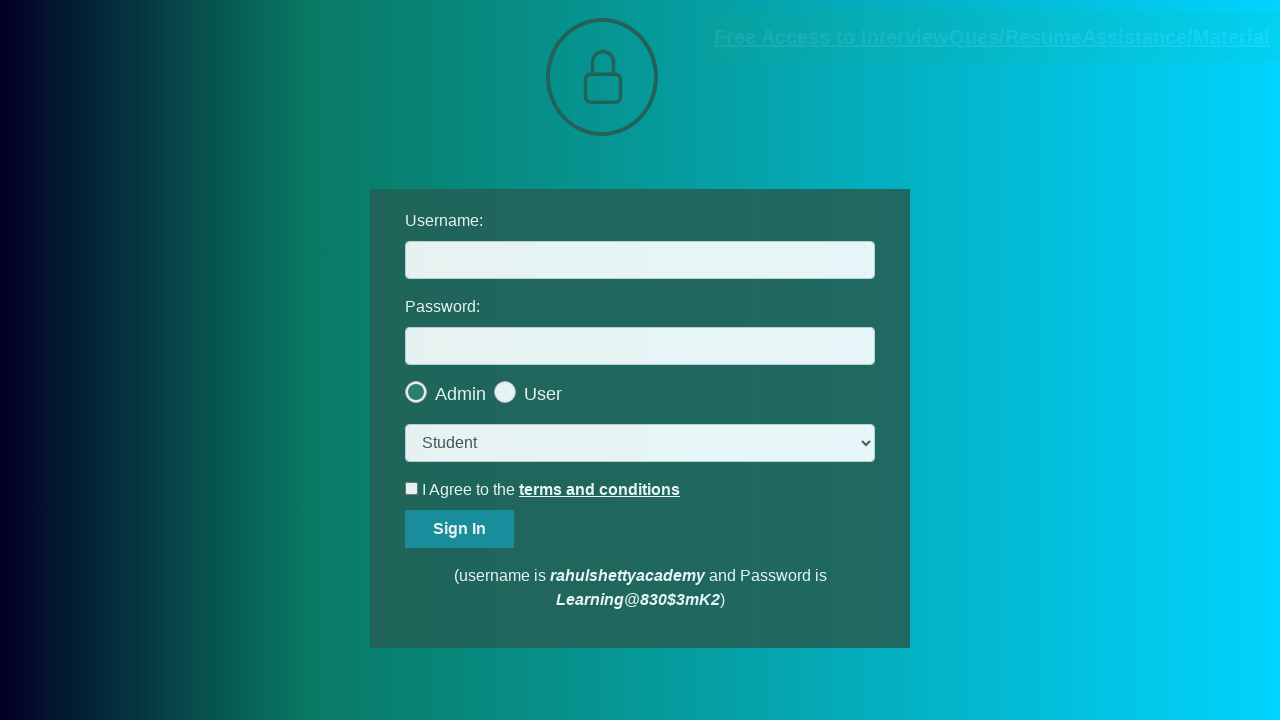

Clicked radio button with value 'user' at (568, 387) on input[type='radio'] >> nth=1
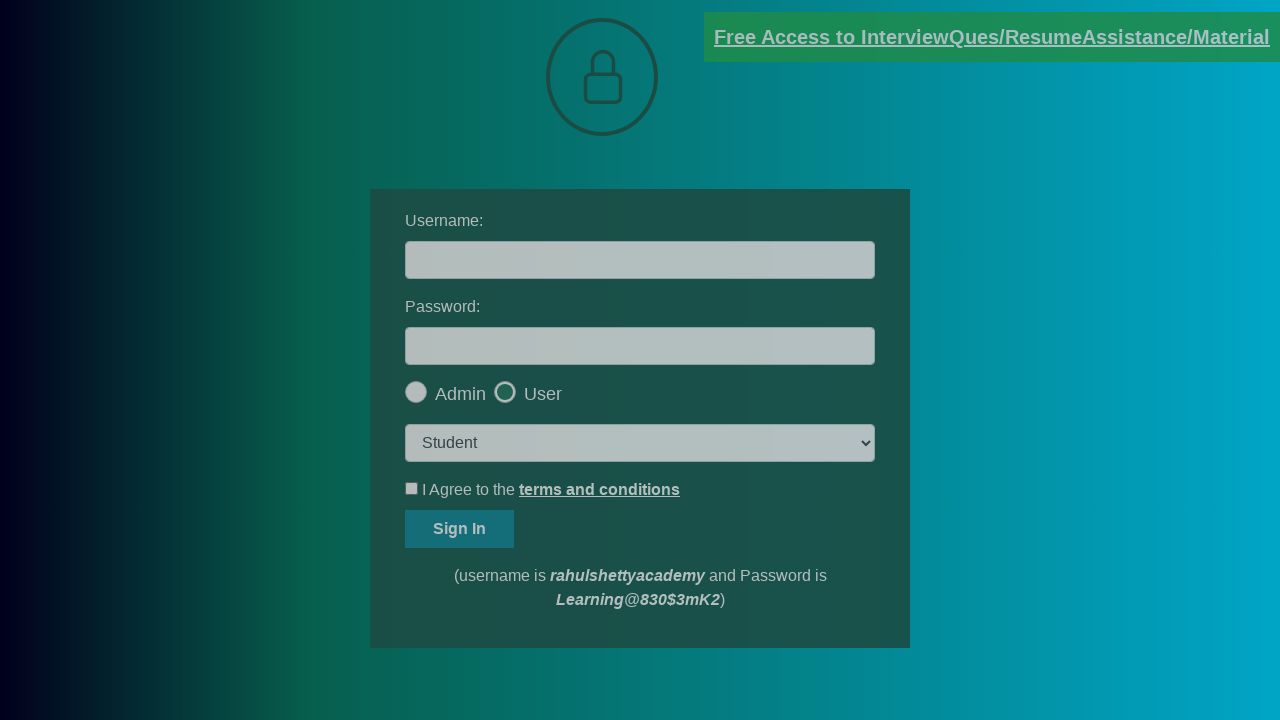

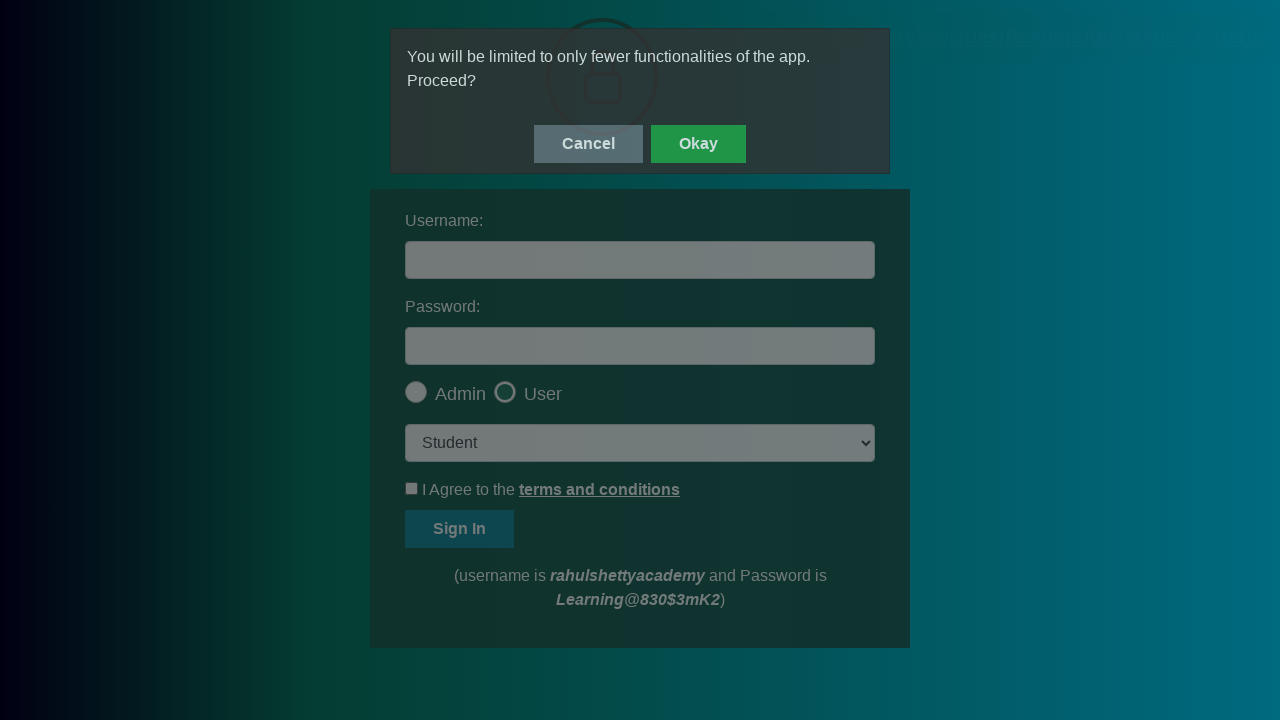